Tests handling of JavaScript alerts by clicking a button that triggers an alert and then accepting it

Starting URL: https://demoqa.com/alerts

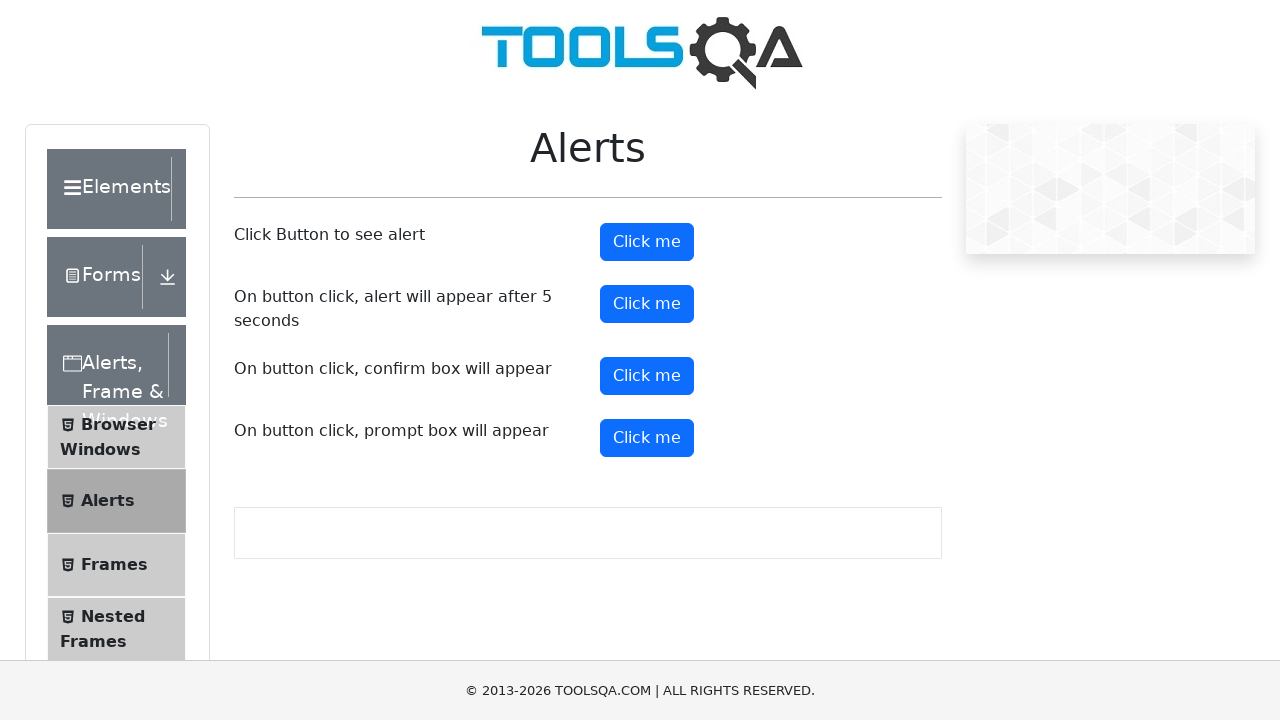

Clicked alert button to trigger JavaScript alert at (647, 242) on #alertButton
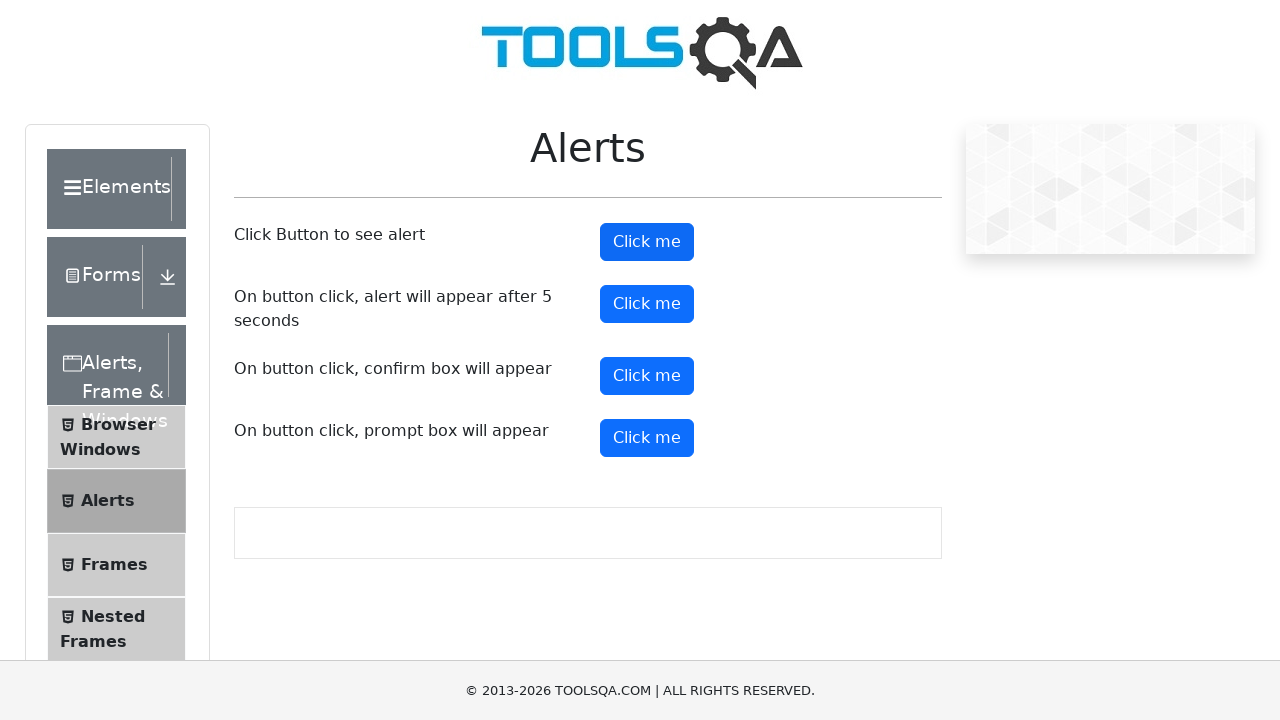

Set up dialog handler to accept alerts
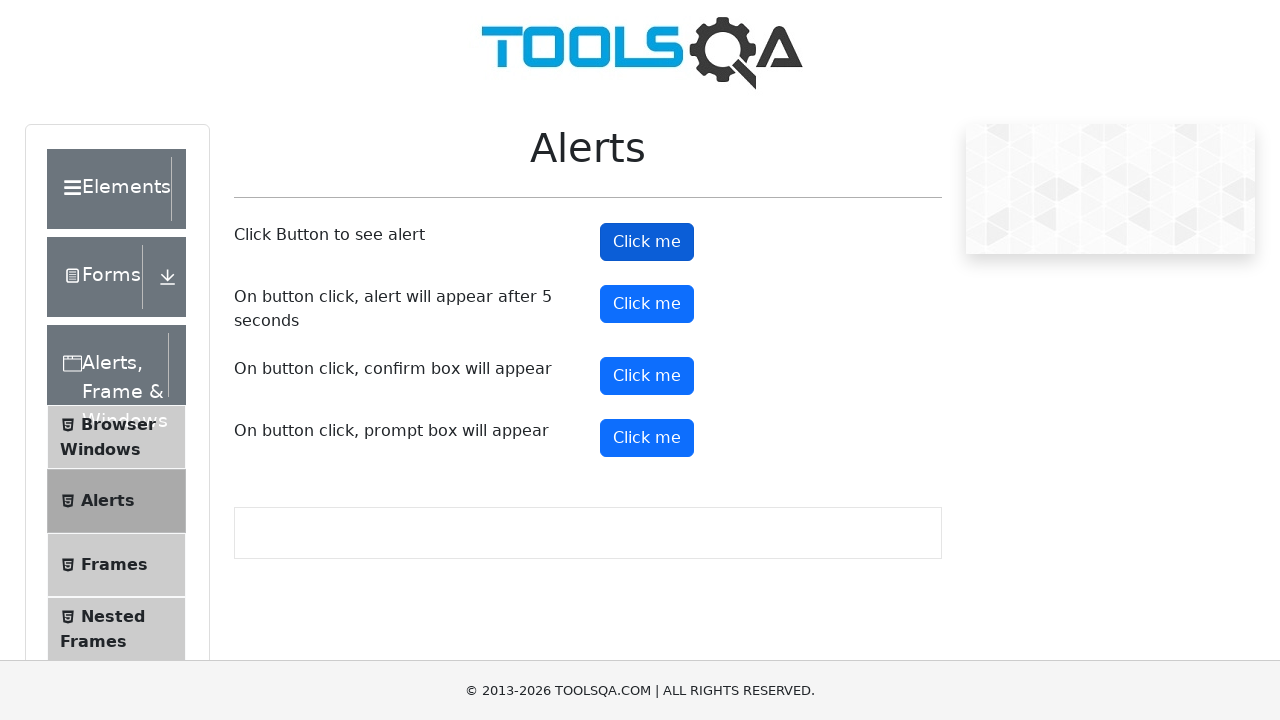

Clicked alert button again to trigger and accept alert at (647, 242) on #alertButton
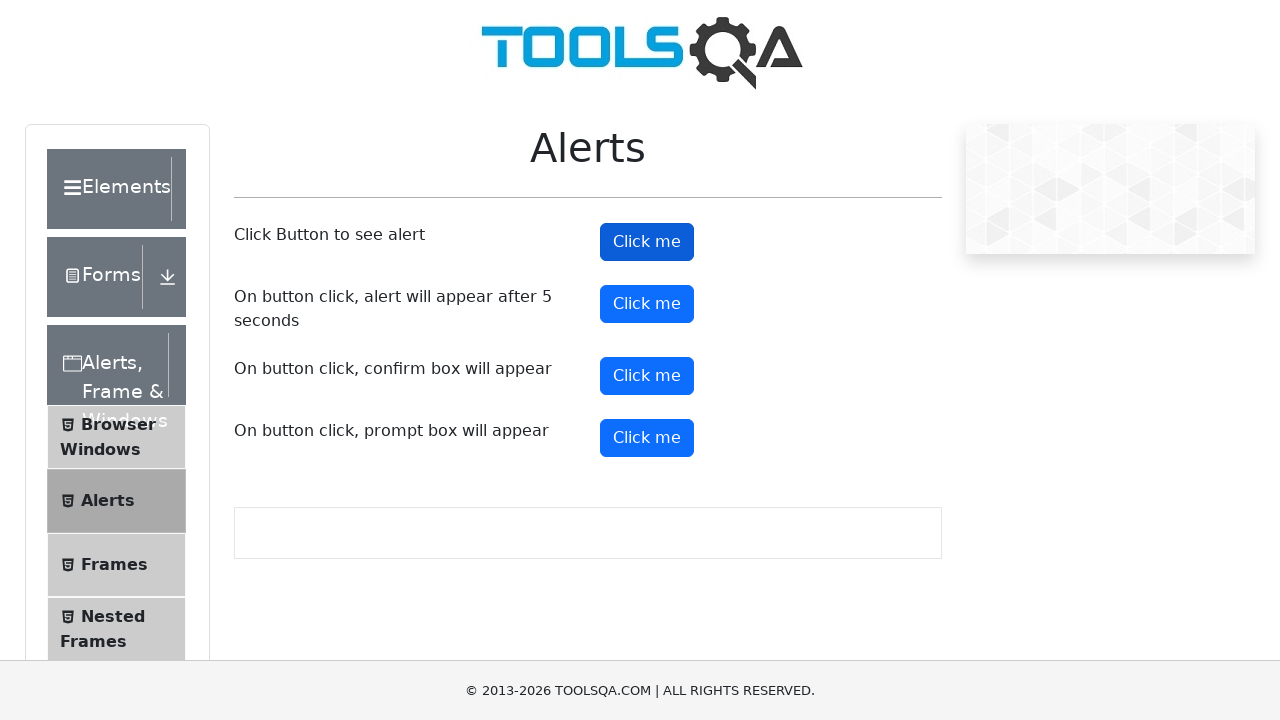

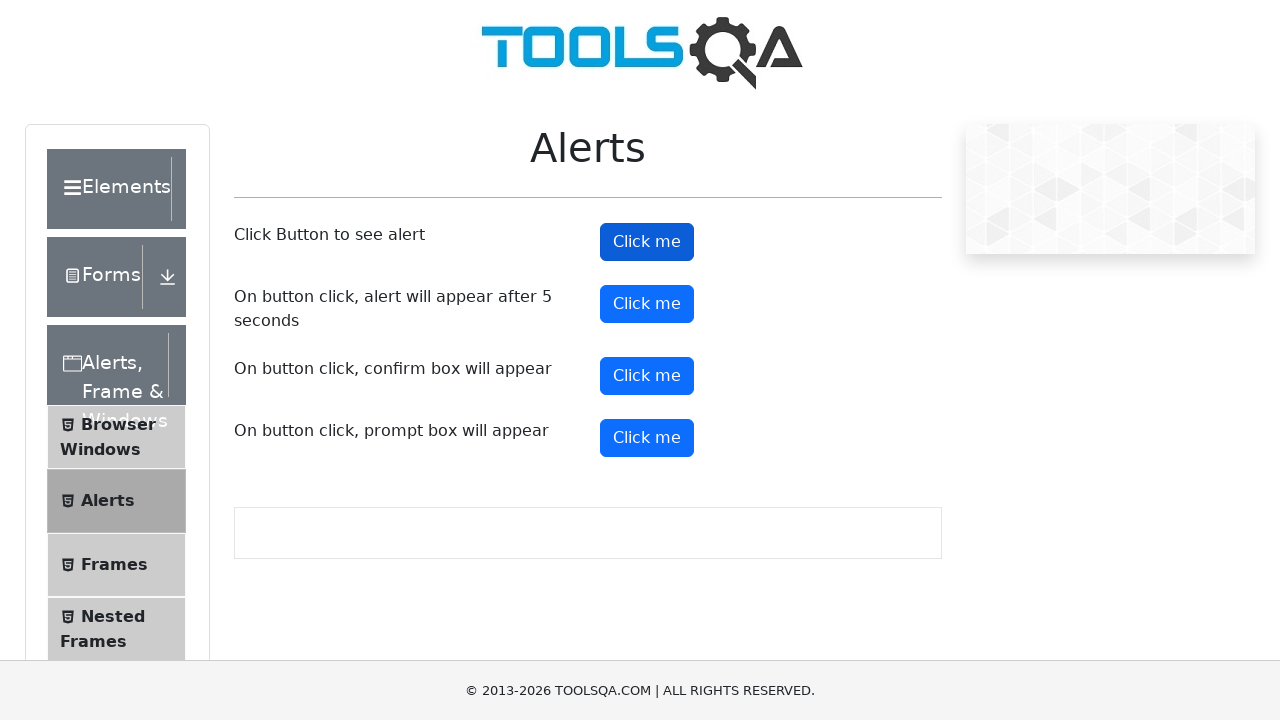